Tests JavaScript confirmation alert handling by clicking a button to trigger the alert, accepting it, and verifying the result message displayed on the page.

Starting URL: http://the-internet.herokuapp.com/javascript_alerts

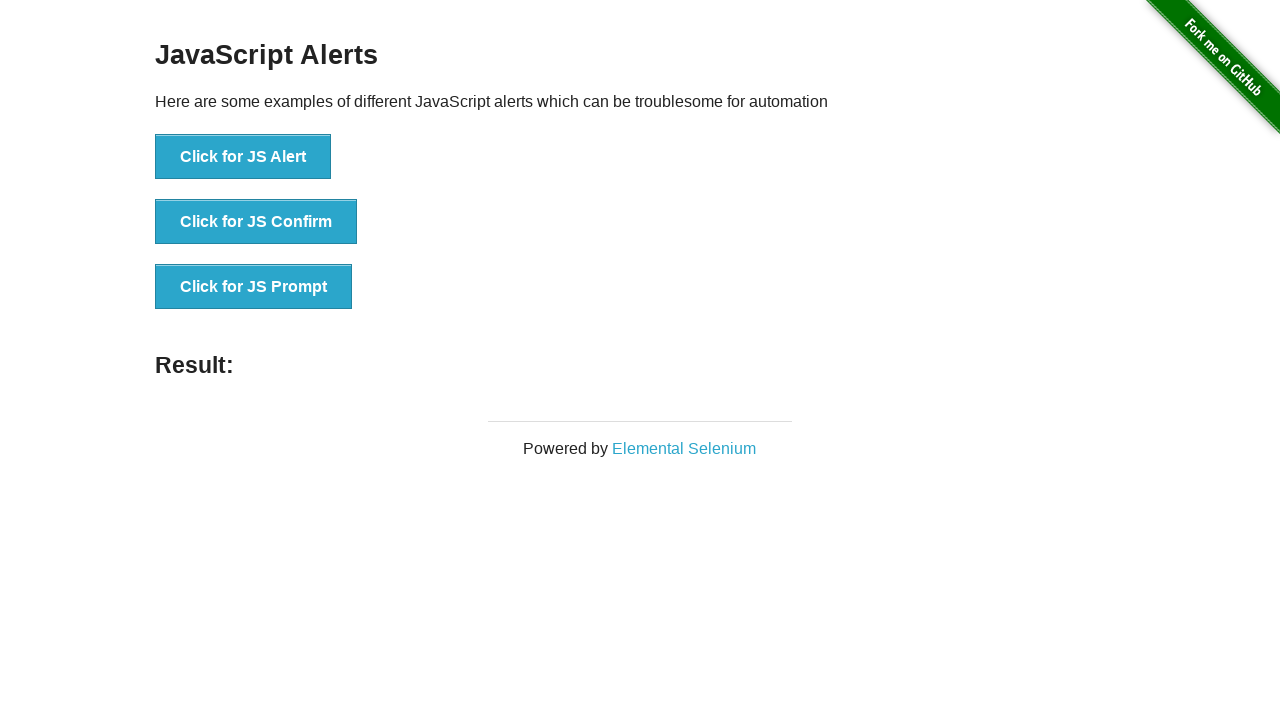

Set up dialog handler to accept confirmation alerts
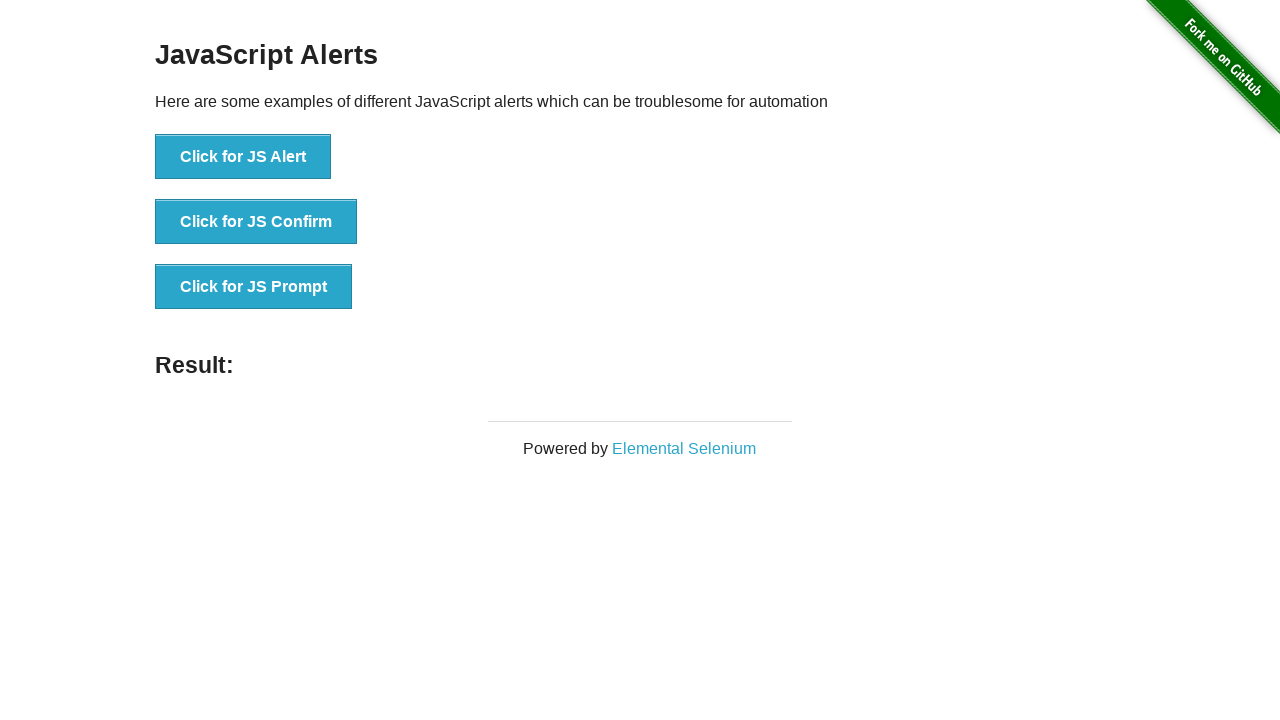

Clicked the second button to trigger JavaScript confirmation alert at (256, 222) on button >> nth=1
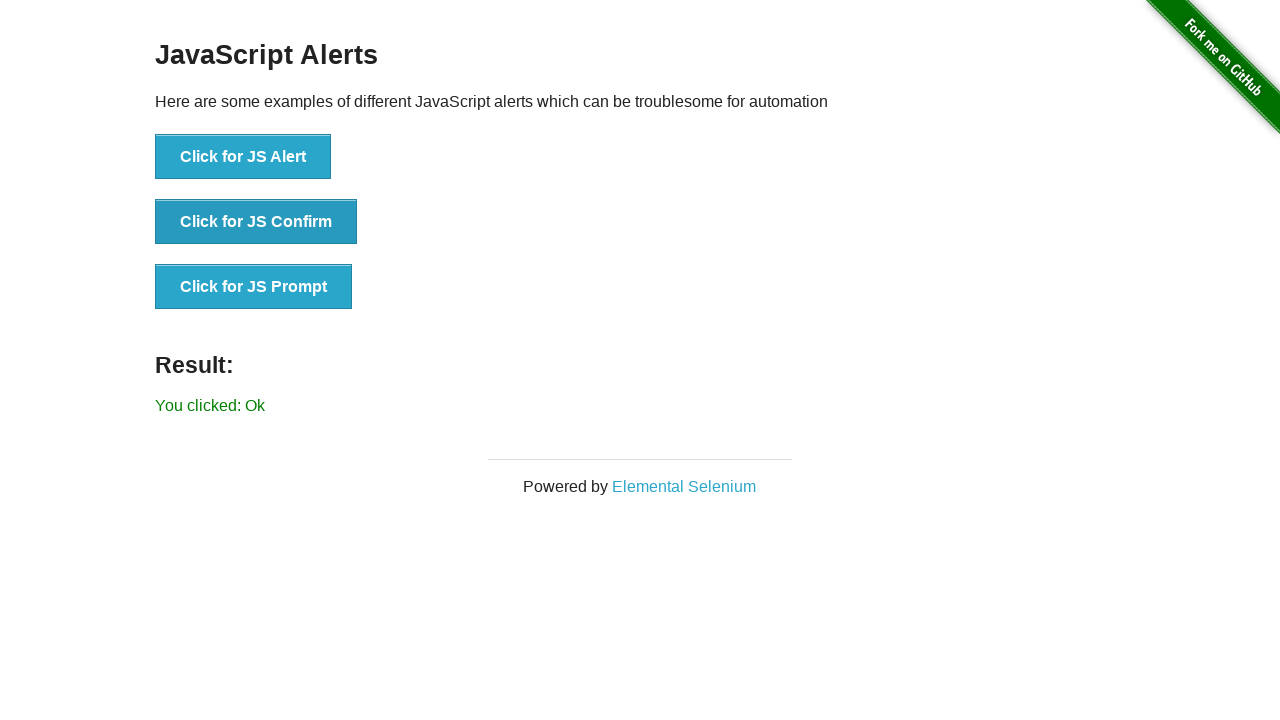

Result message element loaded on the page
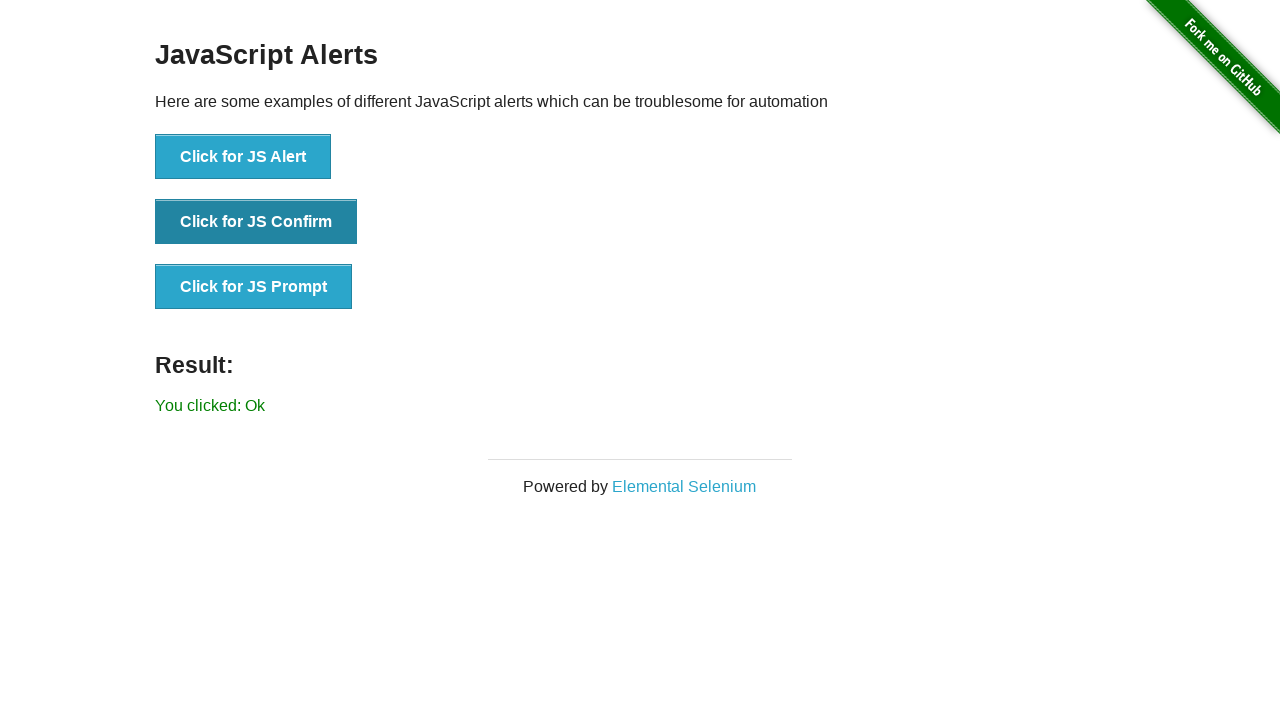

Retrieved result text: 'You clicked: Ok'
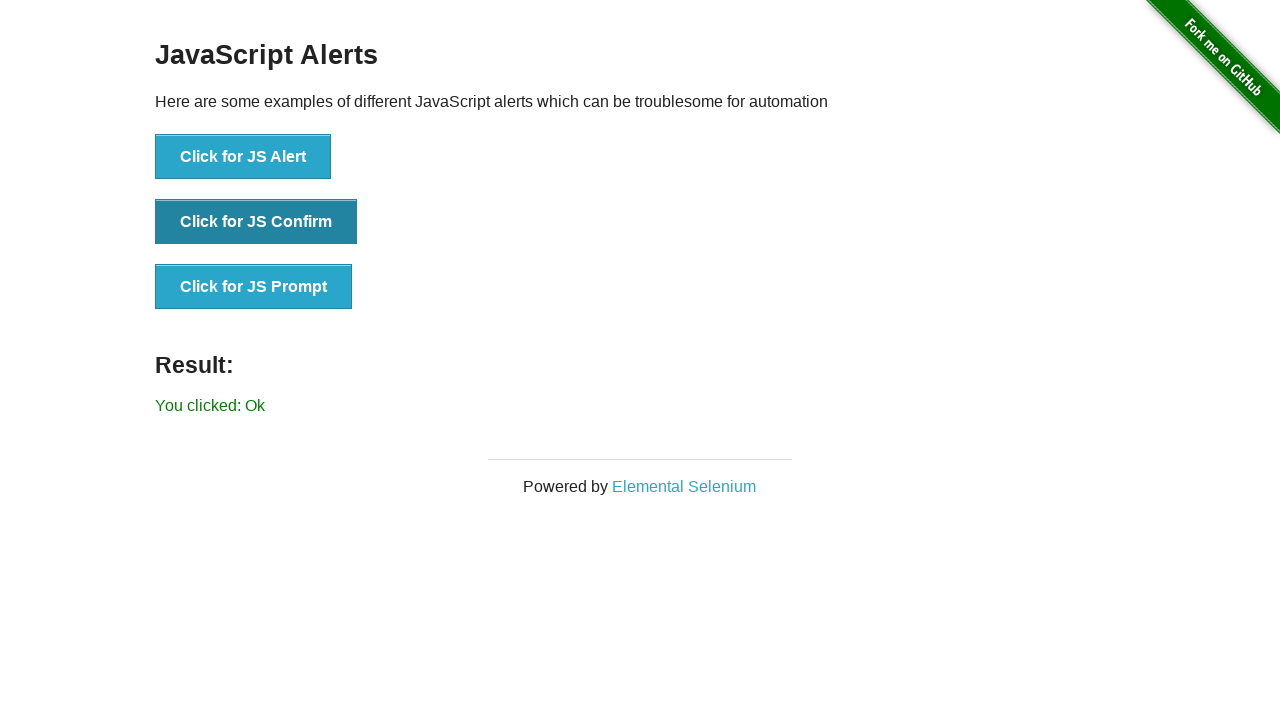

Verified result text matches expected confirmation message
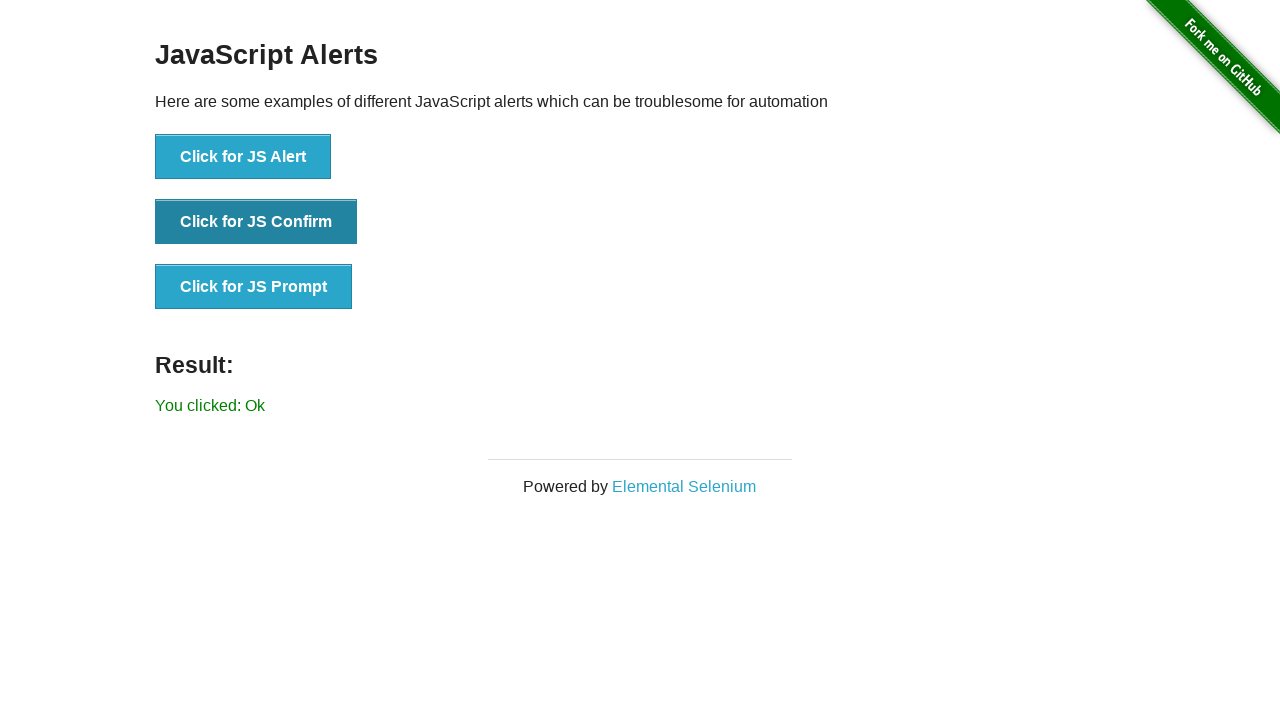

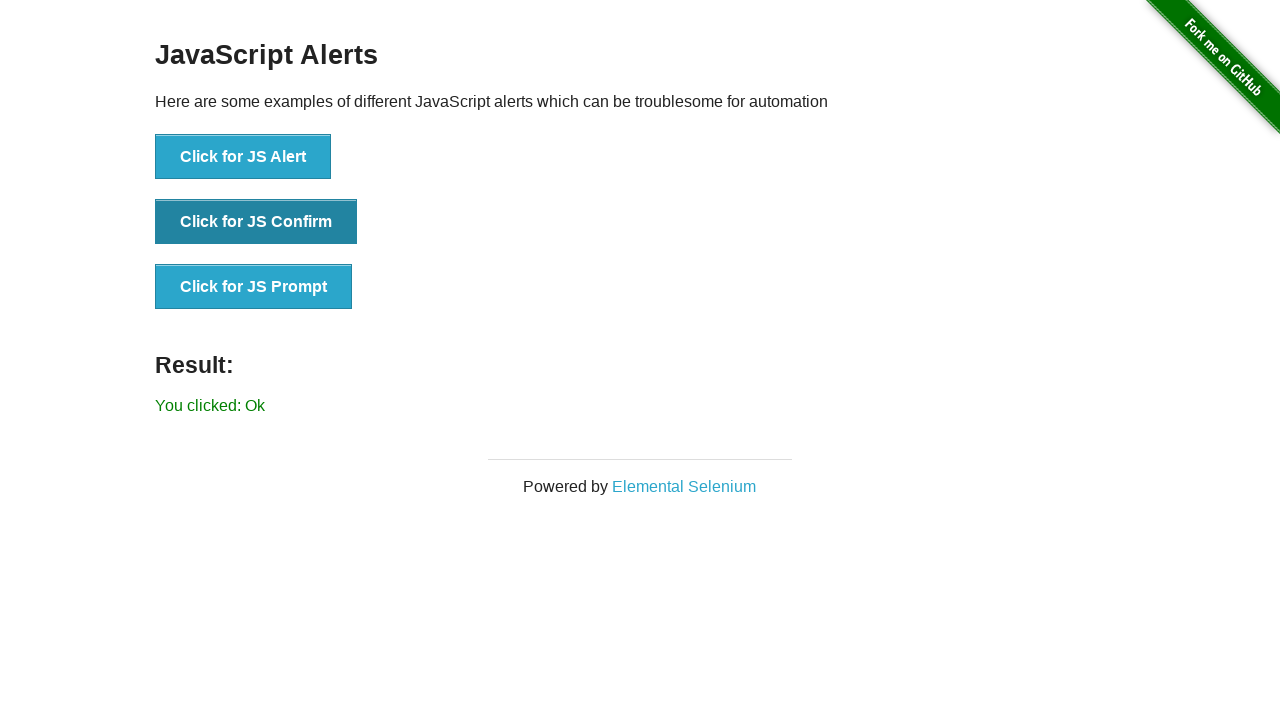